Tests dynamic page loading using an explicit wait helper function to wait for a hidden element to become visible after clicking the Start button.

Starting URL: http://the-internet.herokuapp.com/dynamic_loading/1

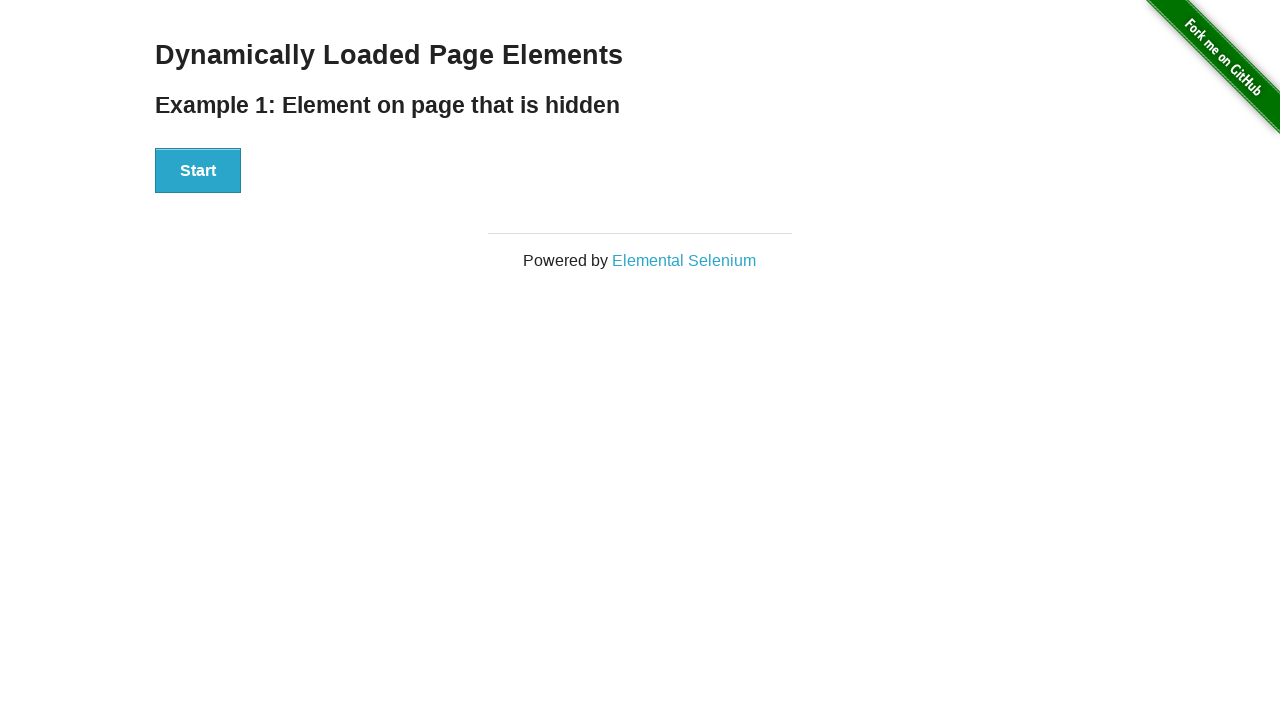

Clicked the Start button to initiate dynamic loading at (198, 171) on #start button
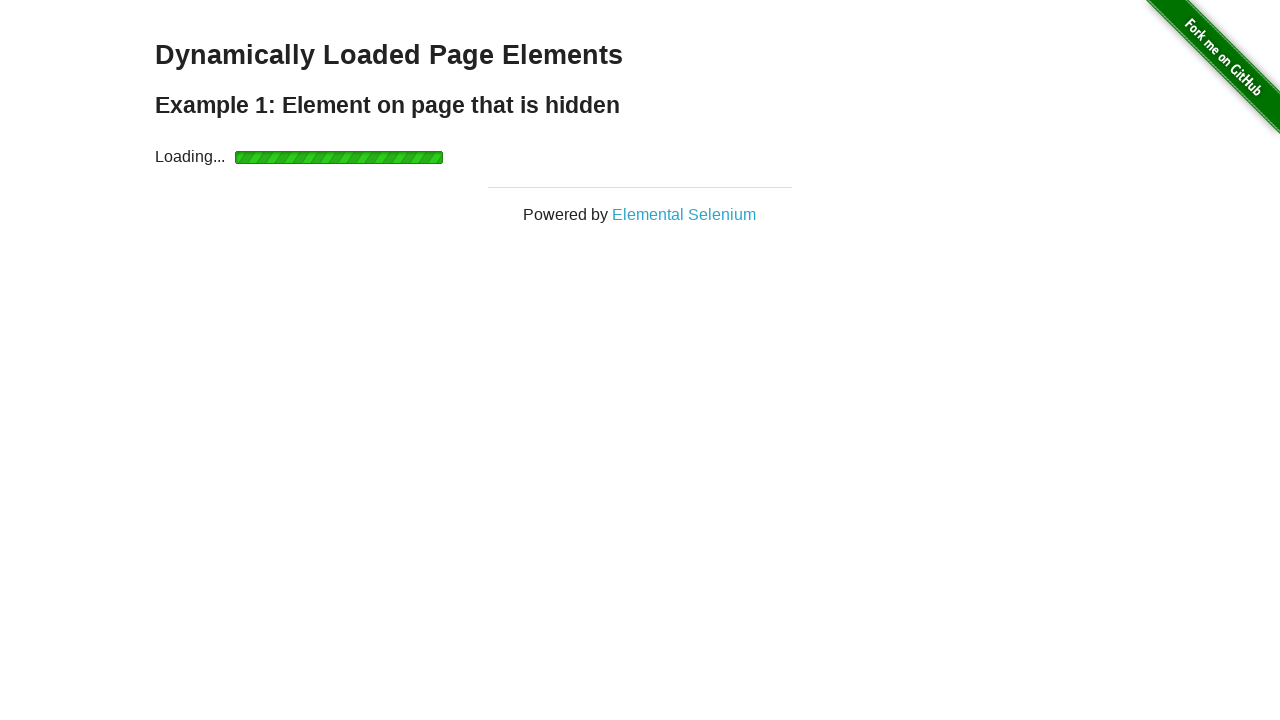

Waited for finish element to become visible after dynamic loading
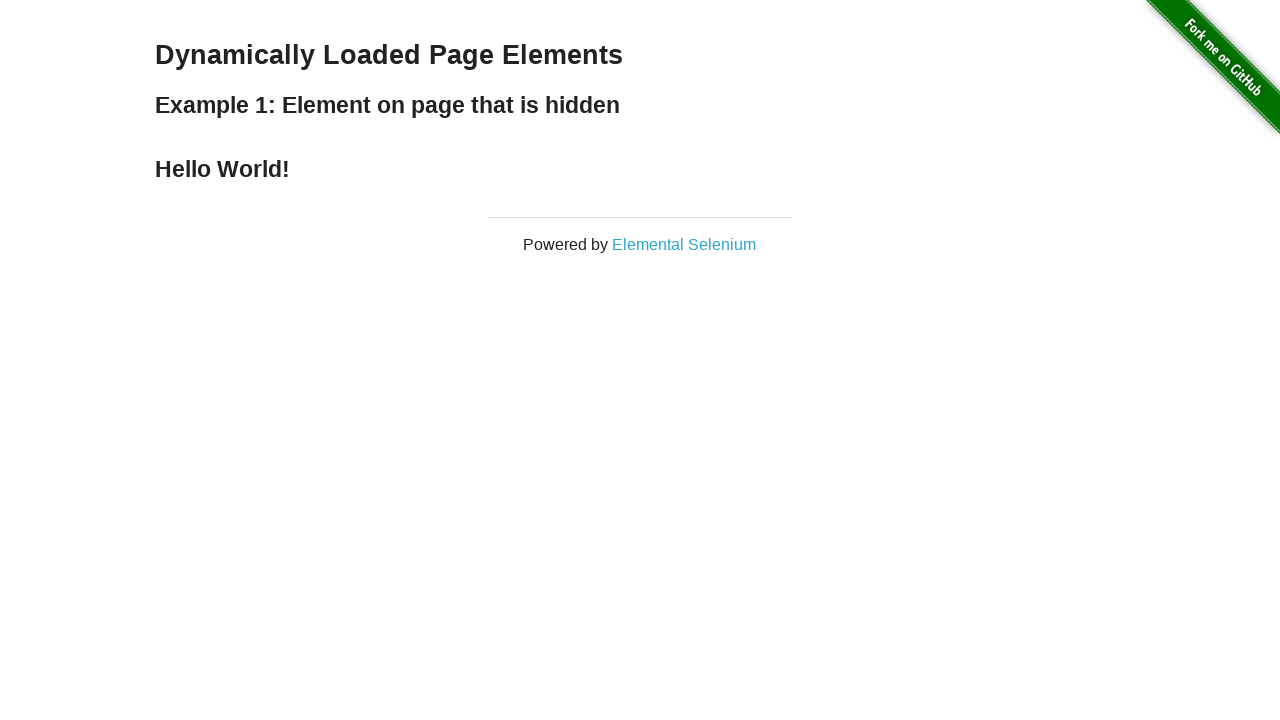

Verified that finish element is displayed
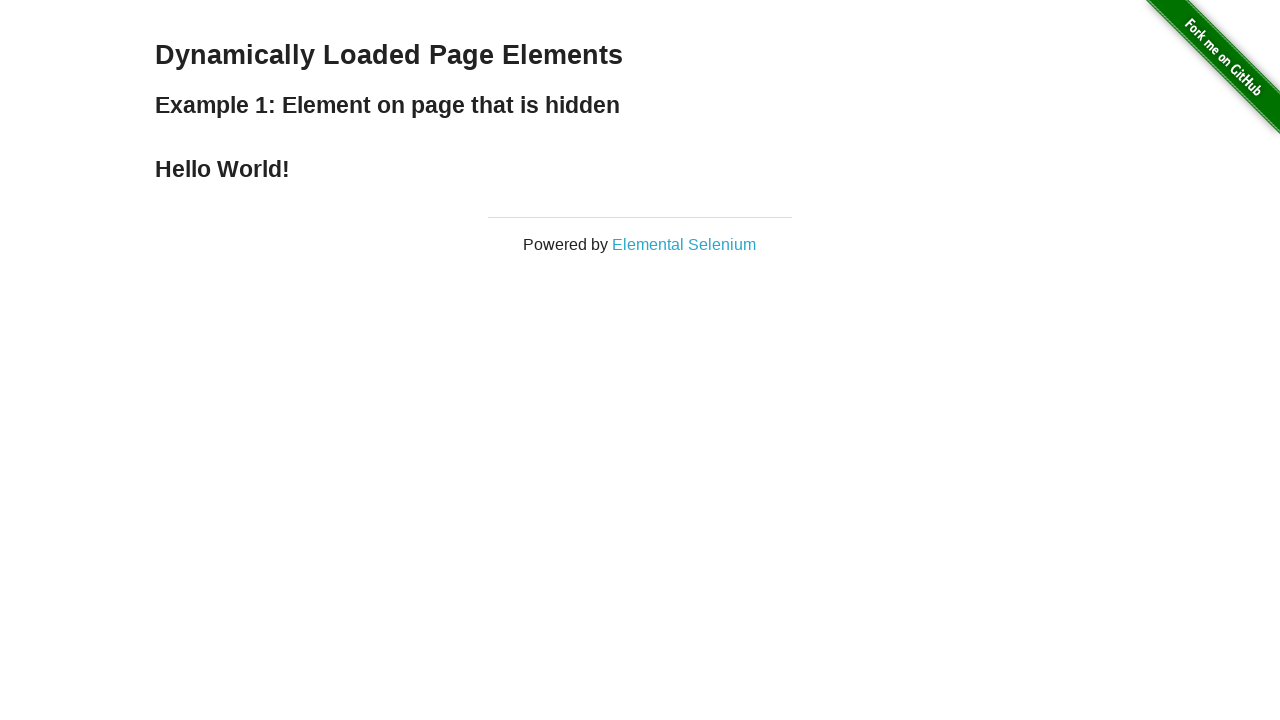

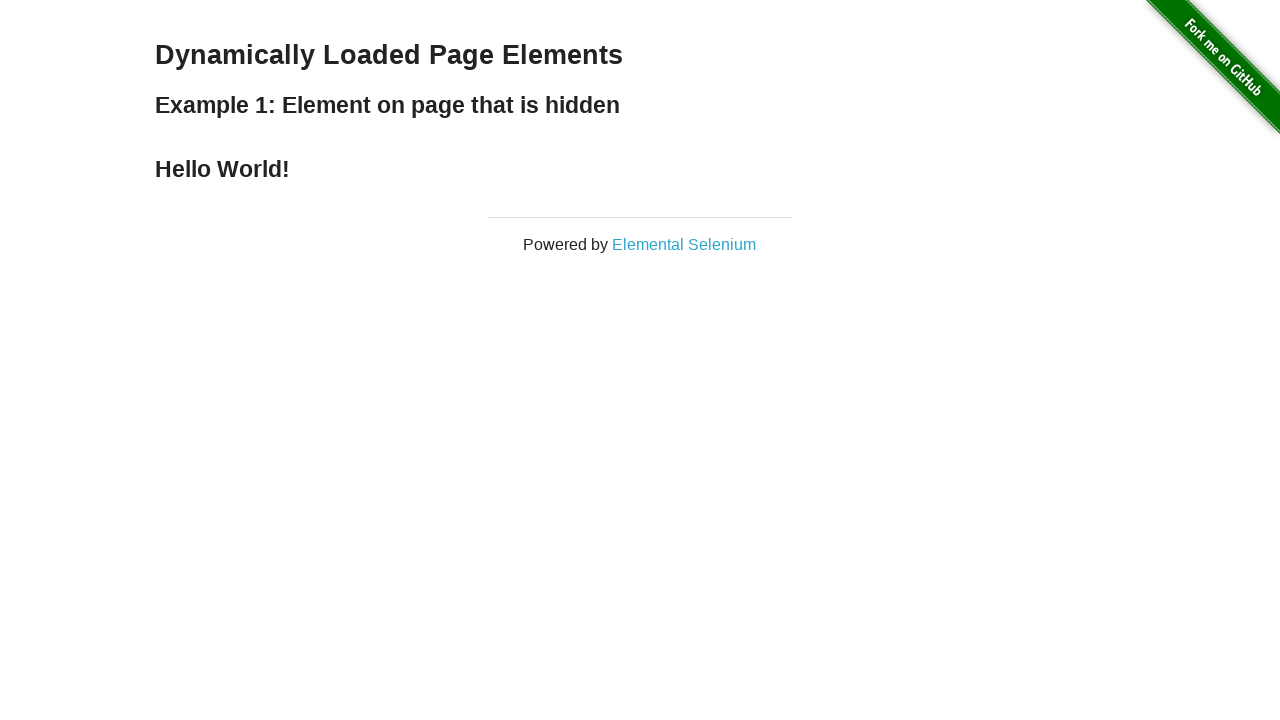